Navigates to JPL Space image gallery and clicks the full image button to display the featured Mars image.

Starting URL: https://data-class-jpl-space.s3.amazonaws.com/JPL_Space/index.html

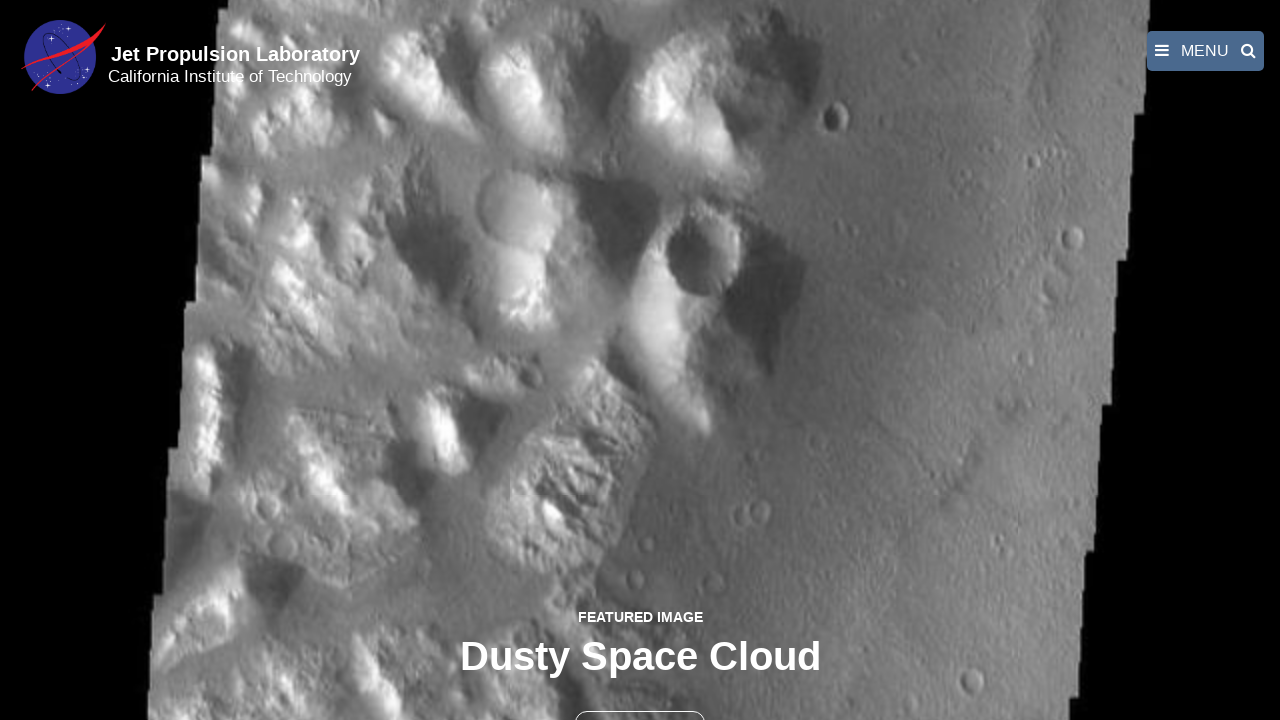

Navigated to JPL Space image gallery
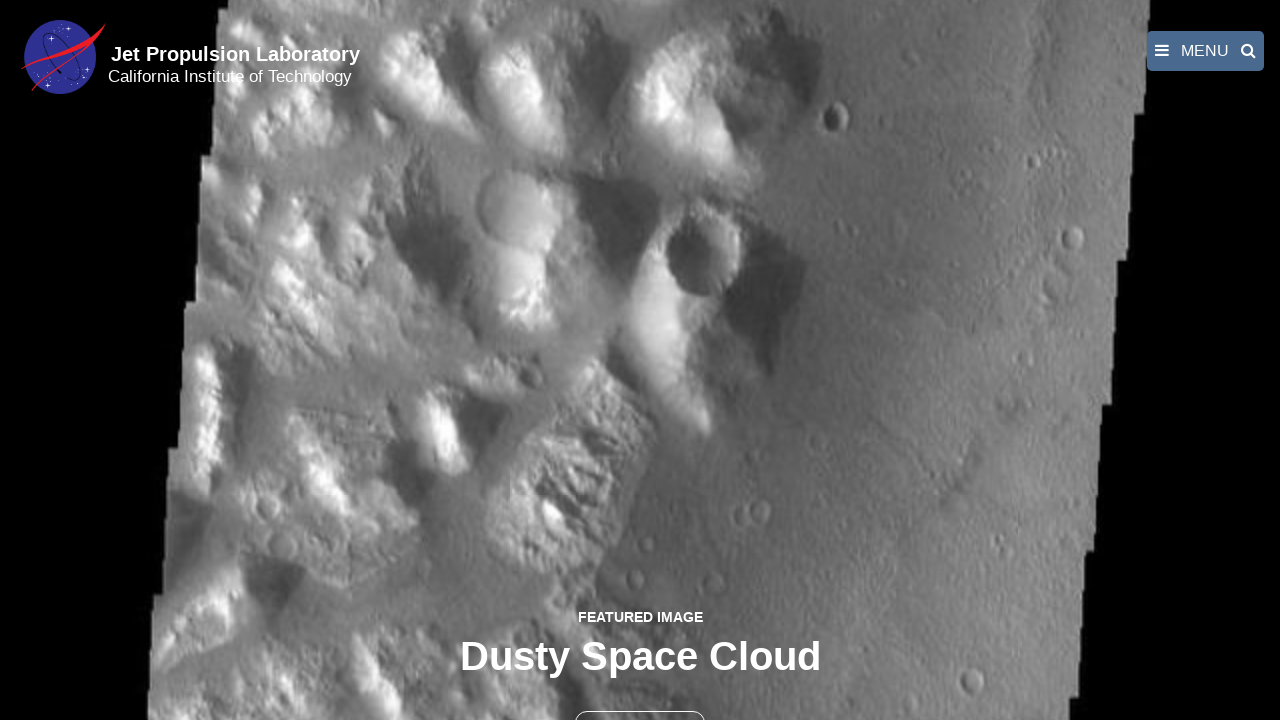

Clicked the full image button to display featured Mars image at (640, 699) on button >> nth=1
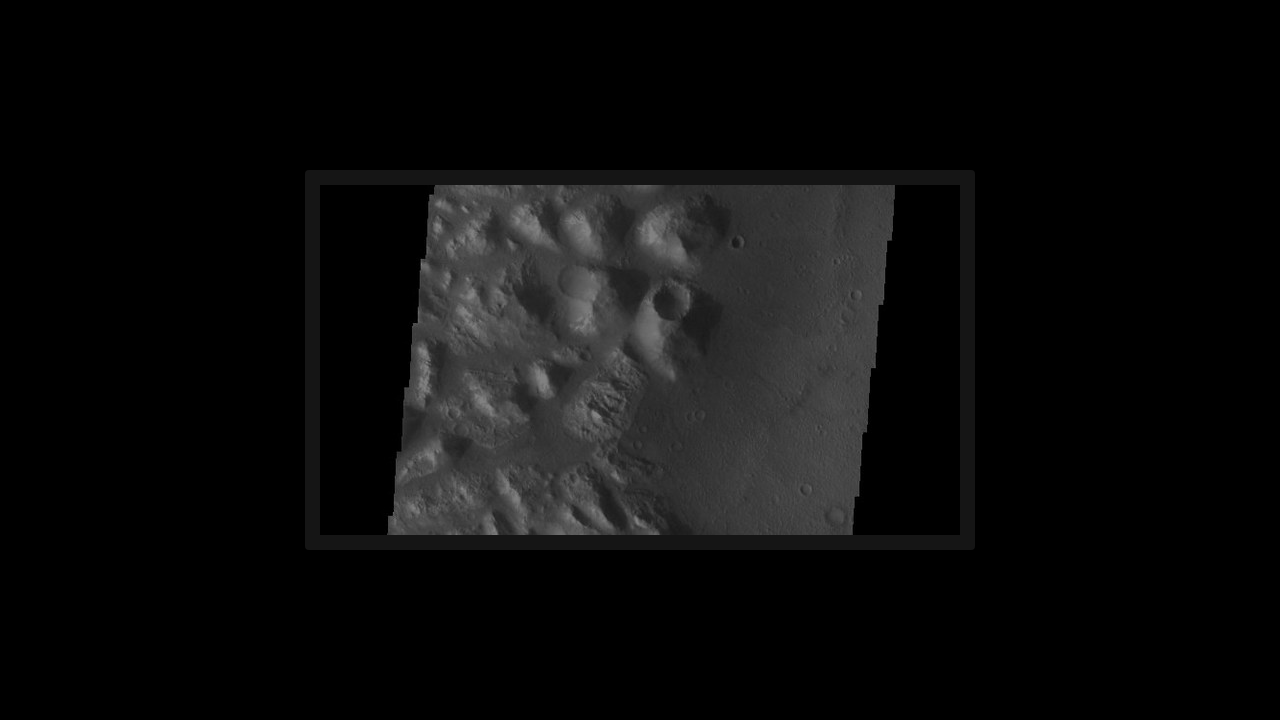

Full-size image loaded in lightbox
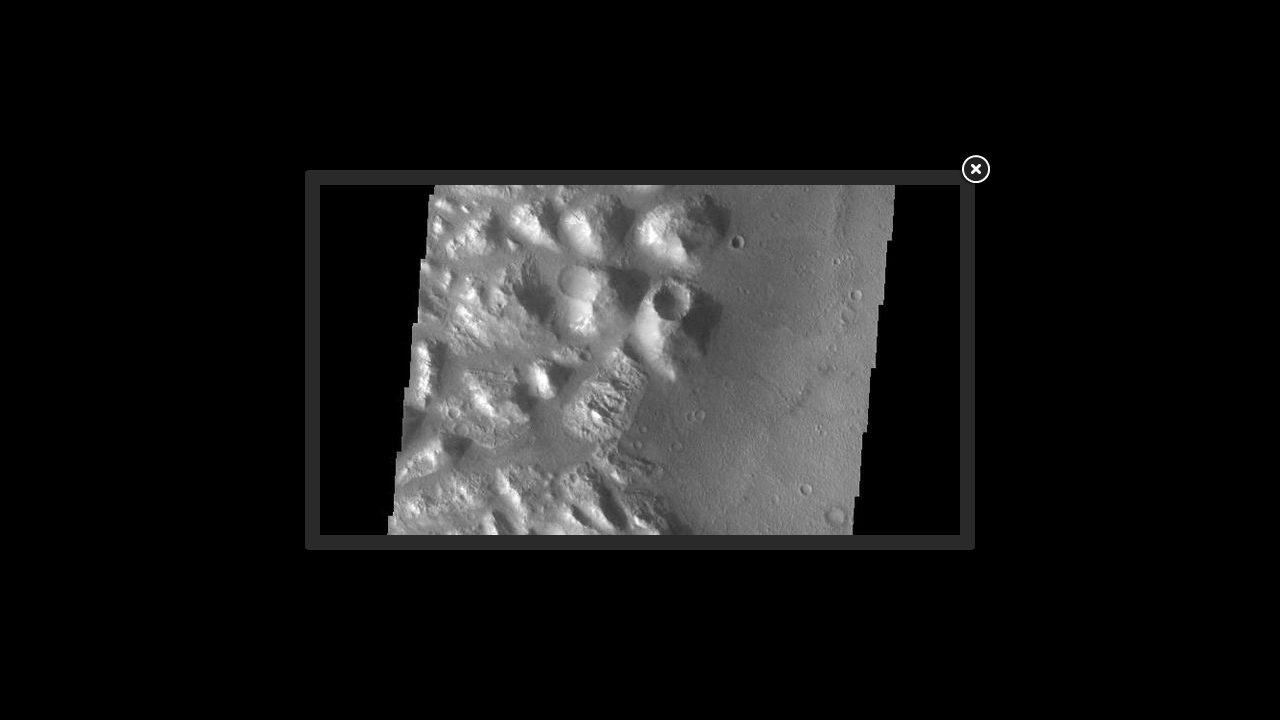

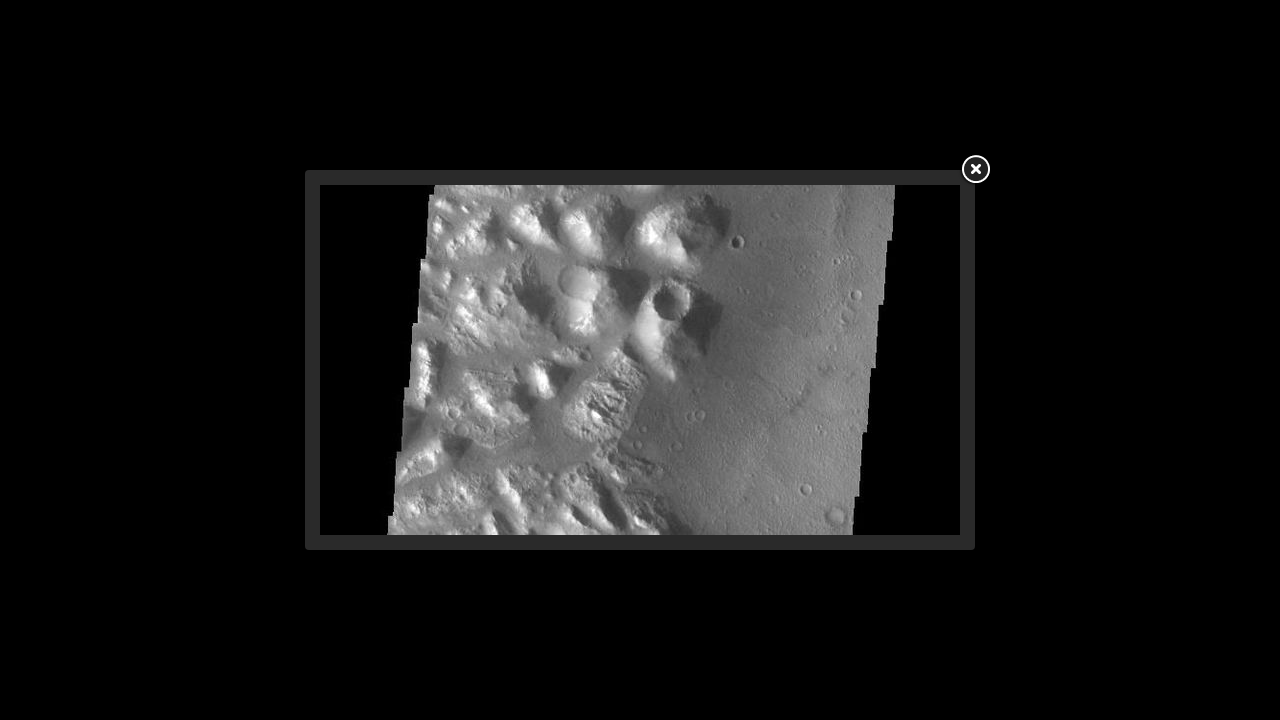